Tests checkbox functionality by clicking an enable button and then selecting specific checkboxes (Checkbox-1 and Checkbox-4) from a list of checkbox options

Starting URL: https://syntaxprojects.com/basic-checkbox-demo.php

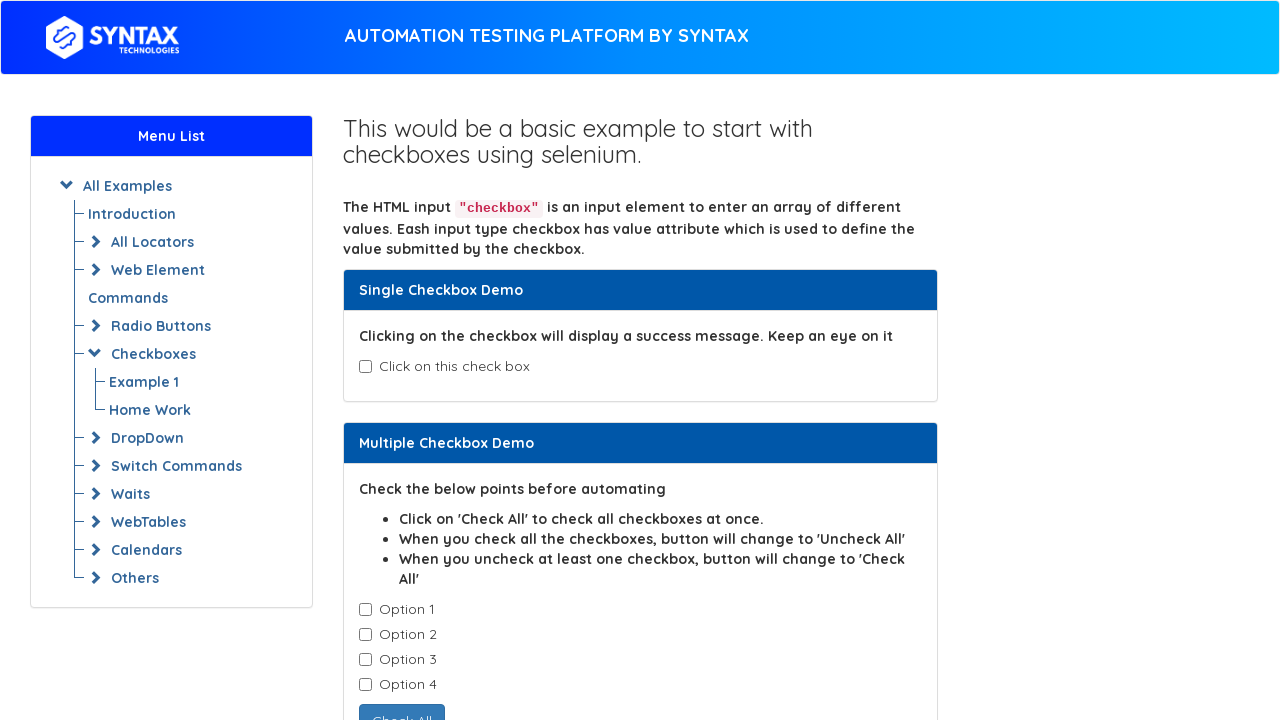

Clicked the enable checkboxes button at (436, 407) on button#enabledcheckbox
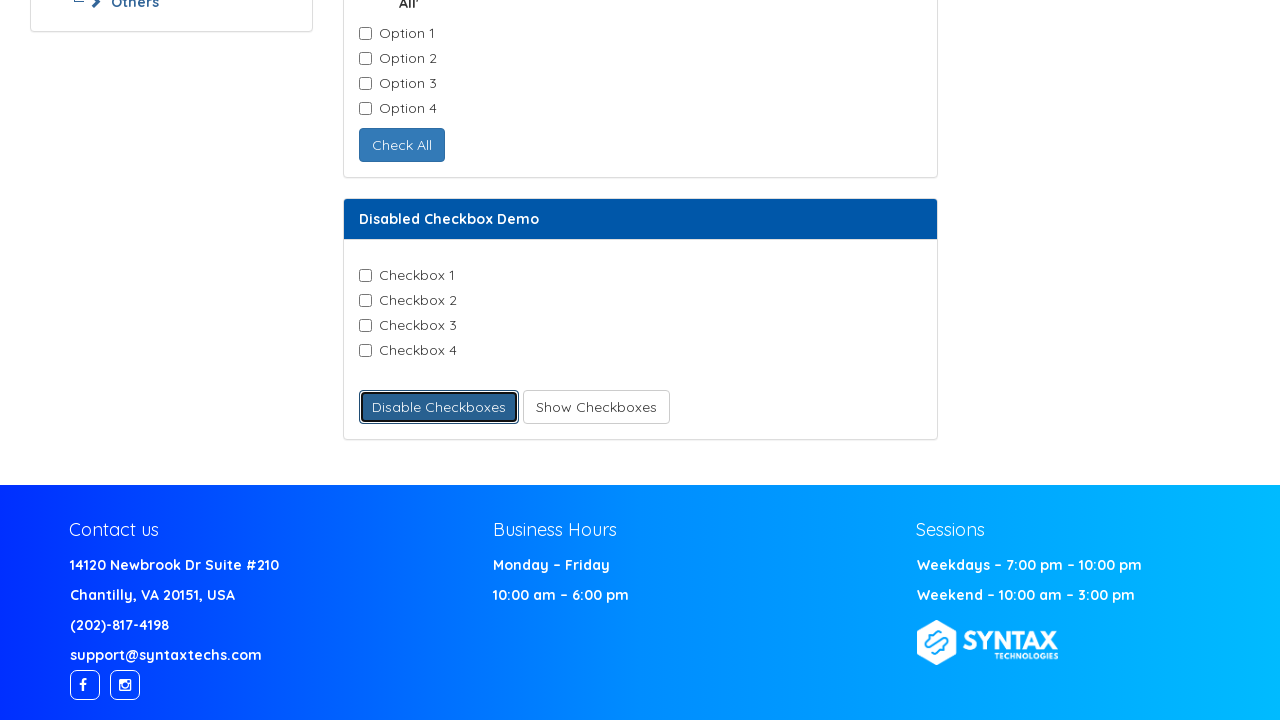

Located all checkbox elements
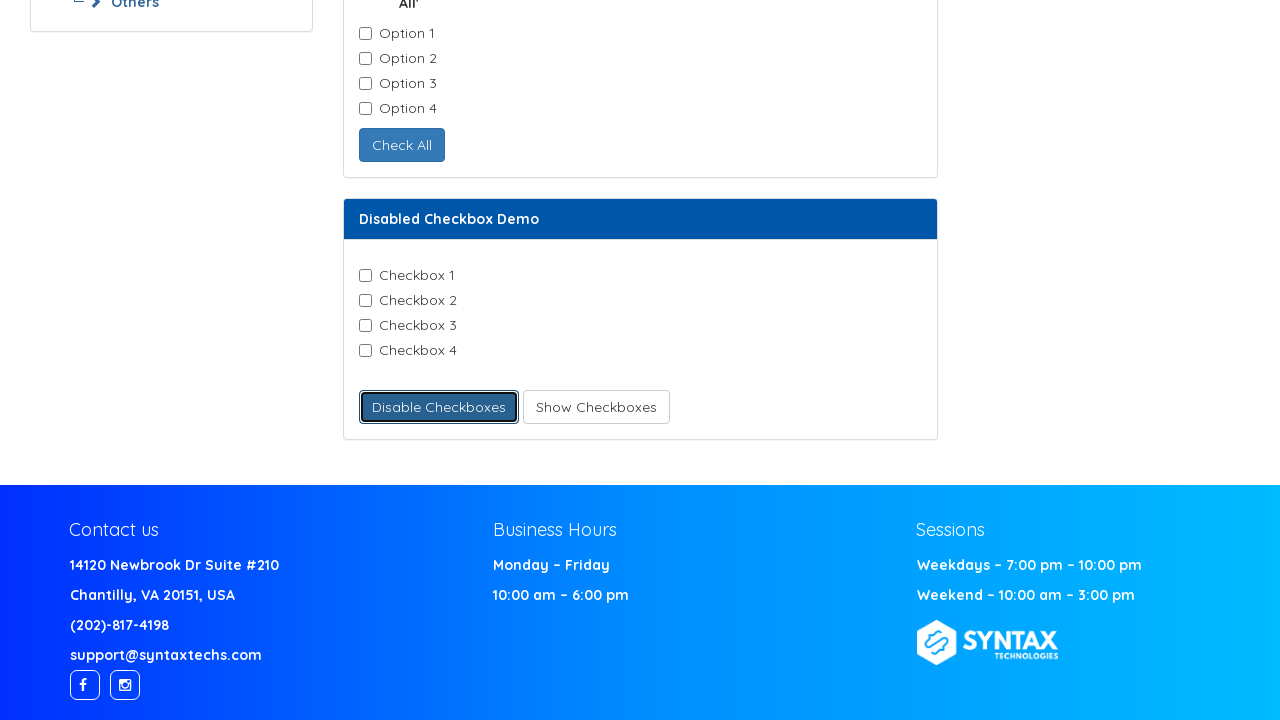

Selected Checkbox-1 at (365, 276) on input.checkbox-field >> nth=0
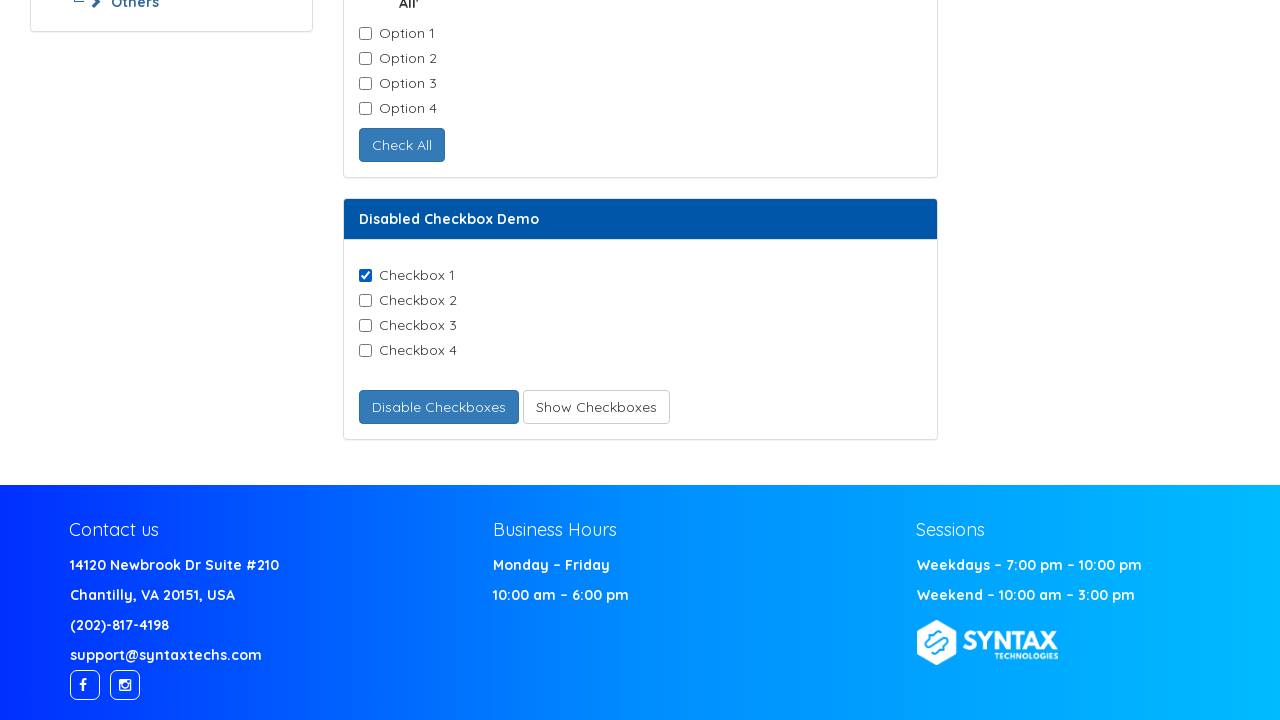

Selected Checkbox-4 at (365, 351) on input.checkbox-field >> nth=3
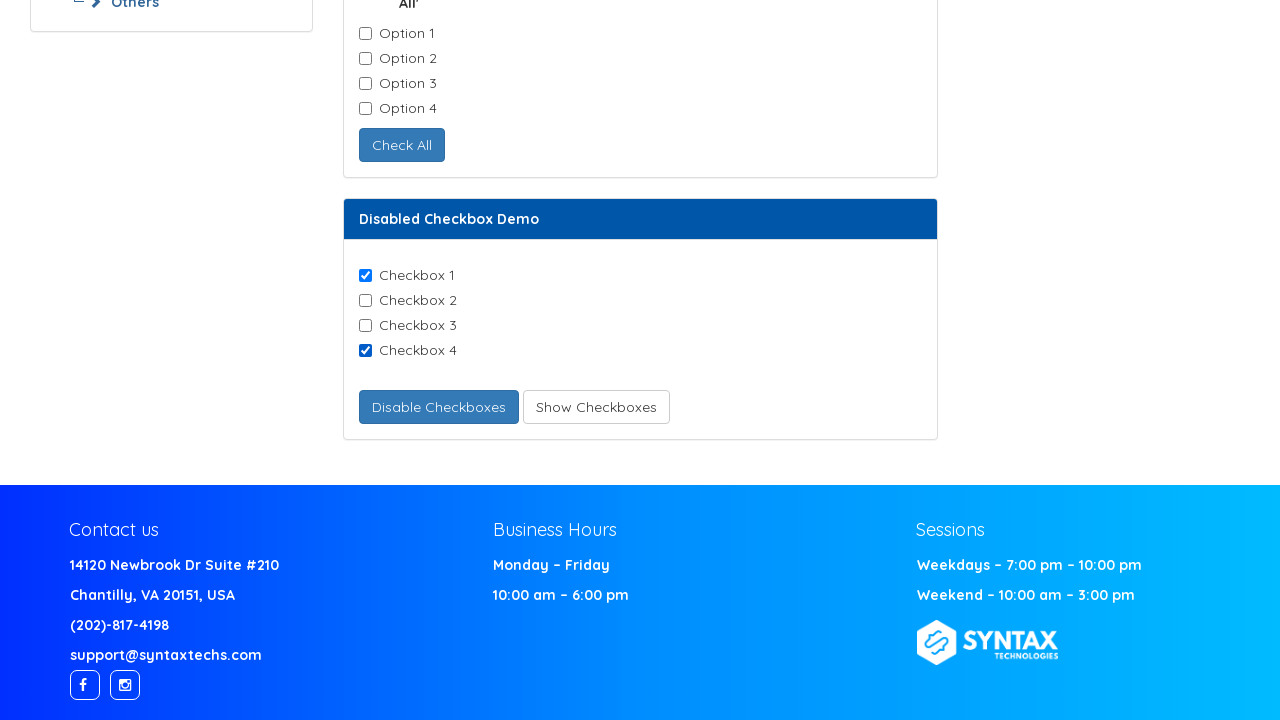

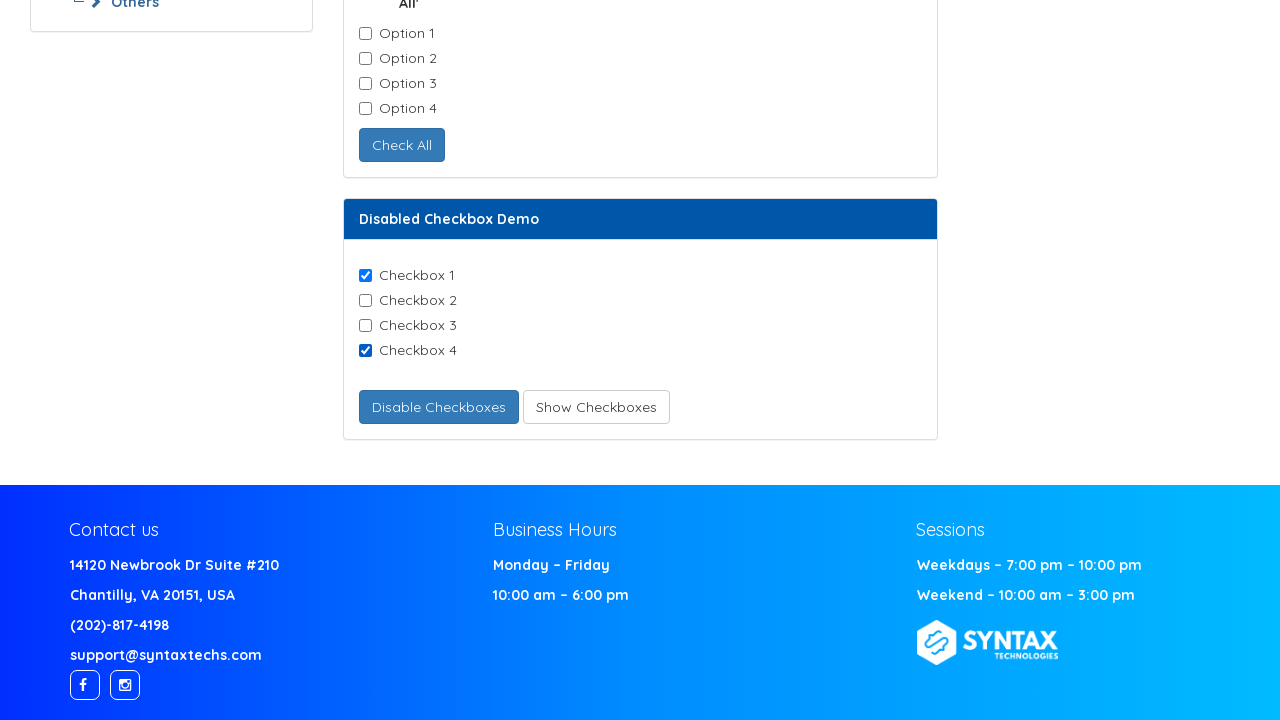